Validates the subscription form section including heading, email input placeholder, submit button, and descriptive text

Starting URL: https://automationexercise.com/

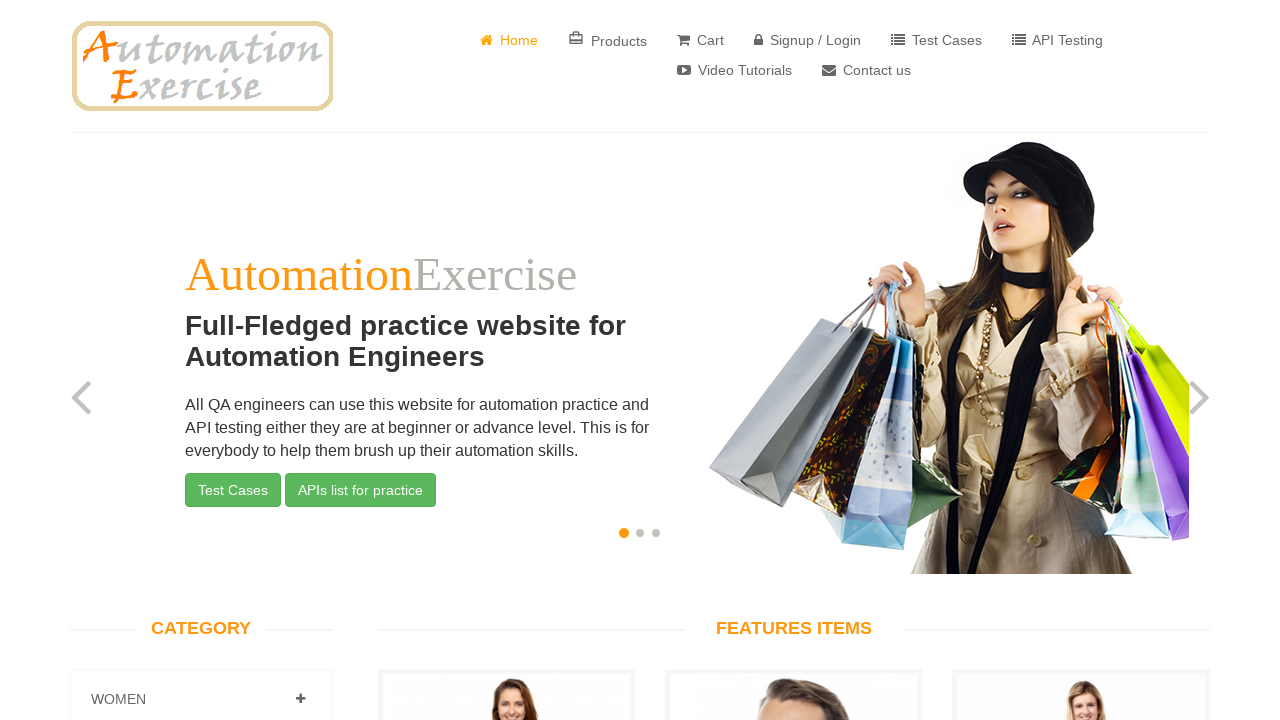

Located SUBSCRIPTION heading element
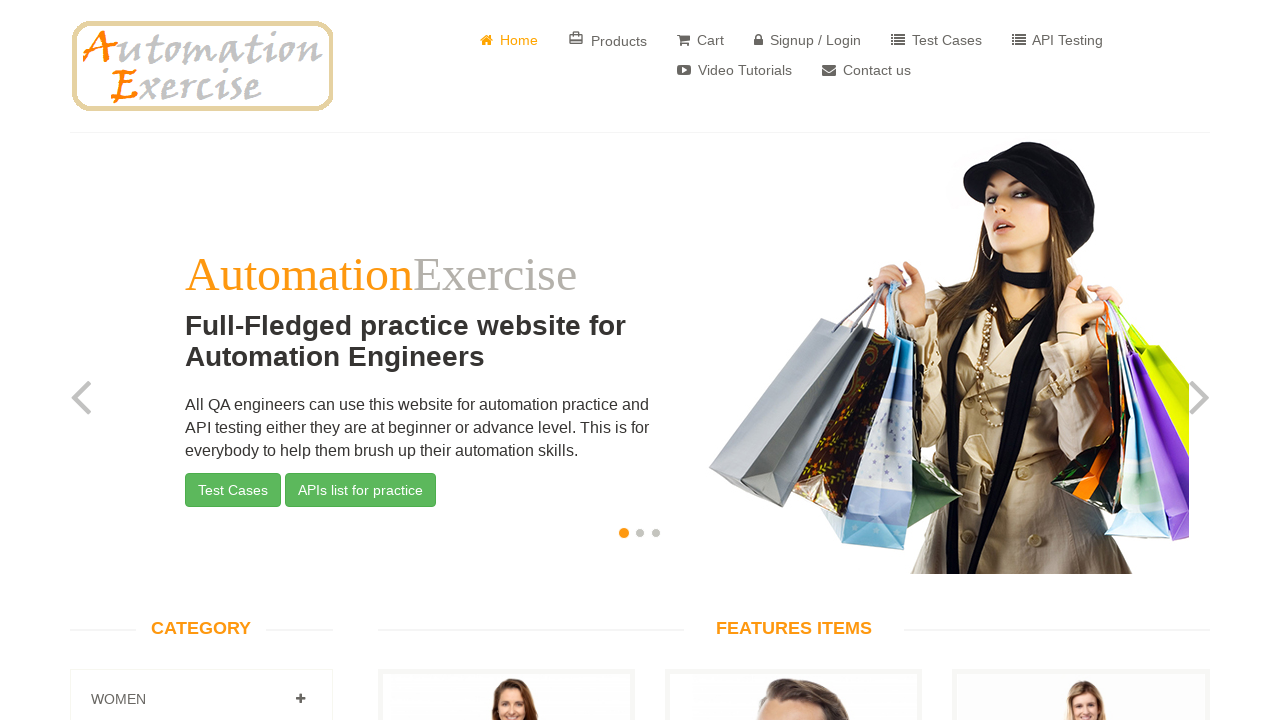

Verified SUBSCRIPTION heading is visible
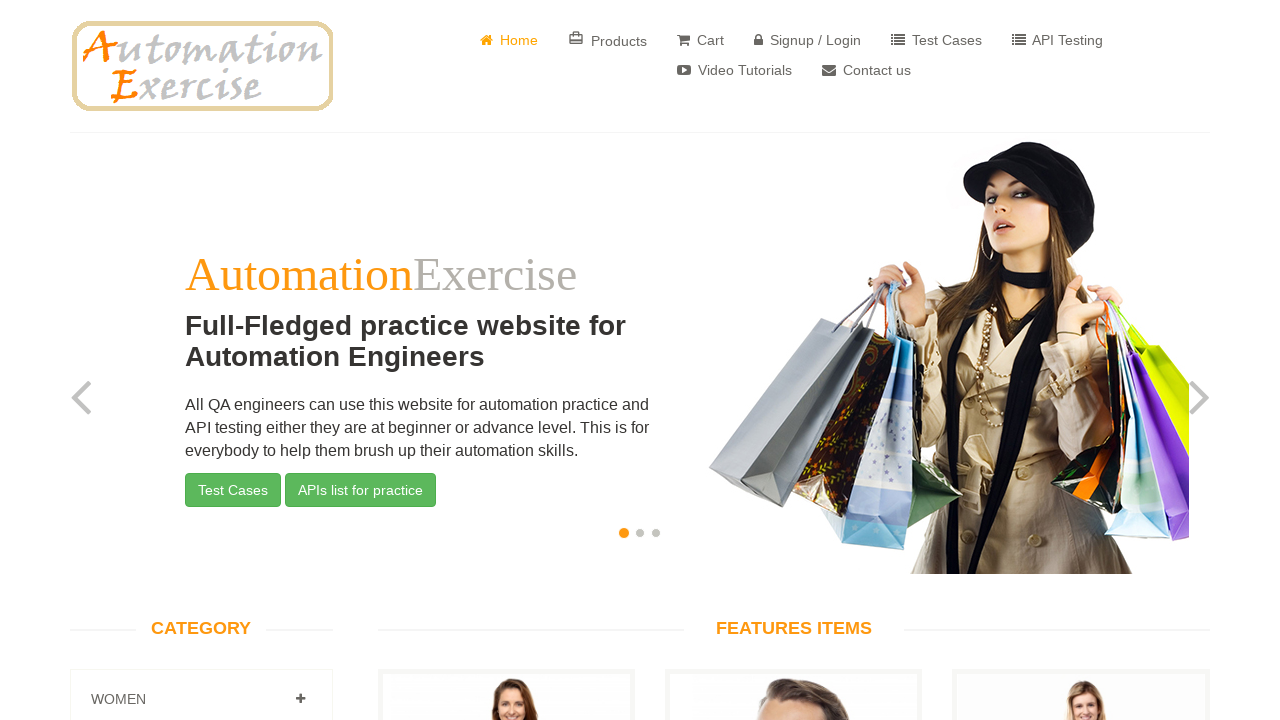

Located email input field
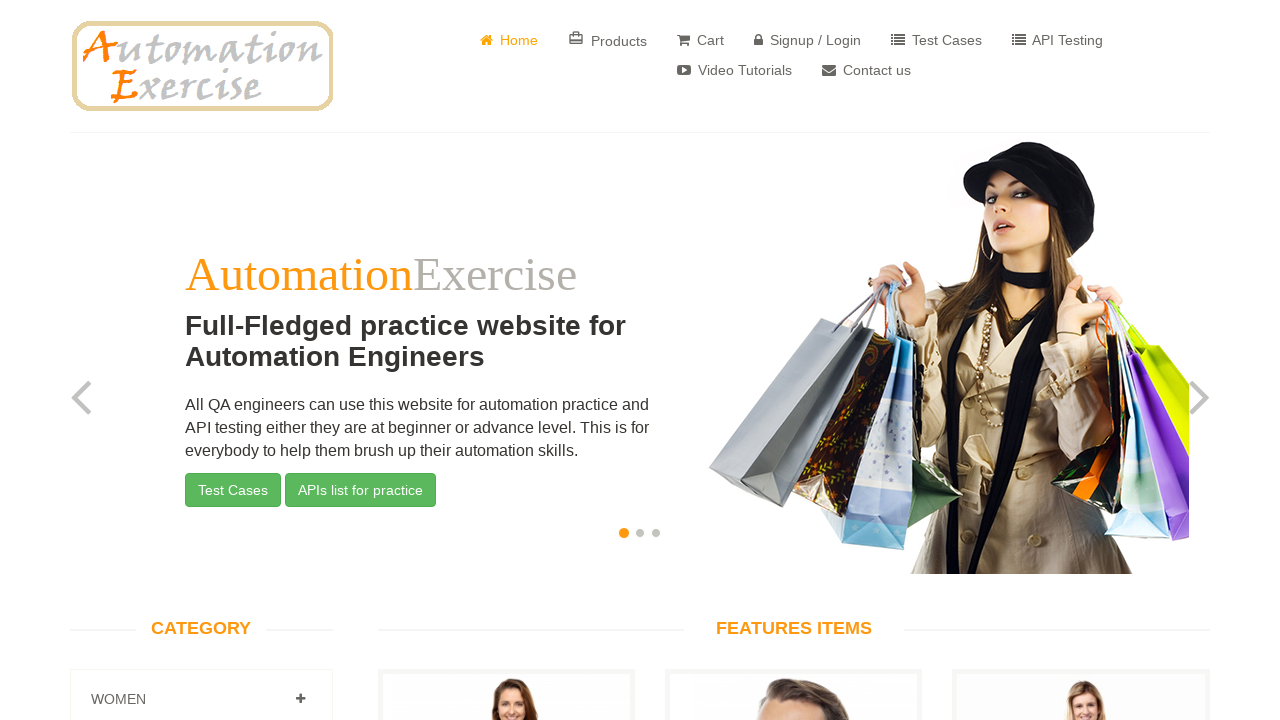

Verified email input field is visible
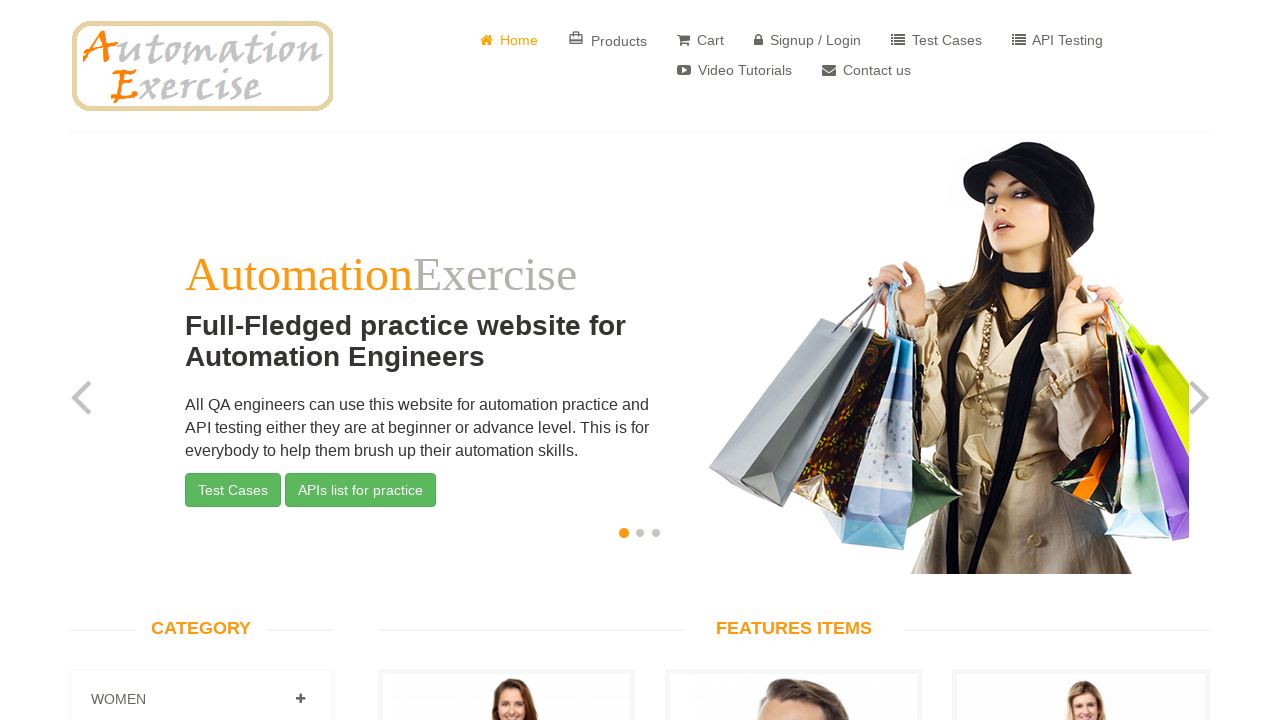

Verified email input placeholder text is 'Your email address'
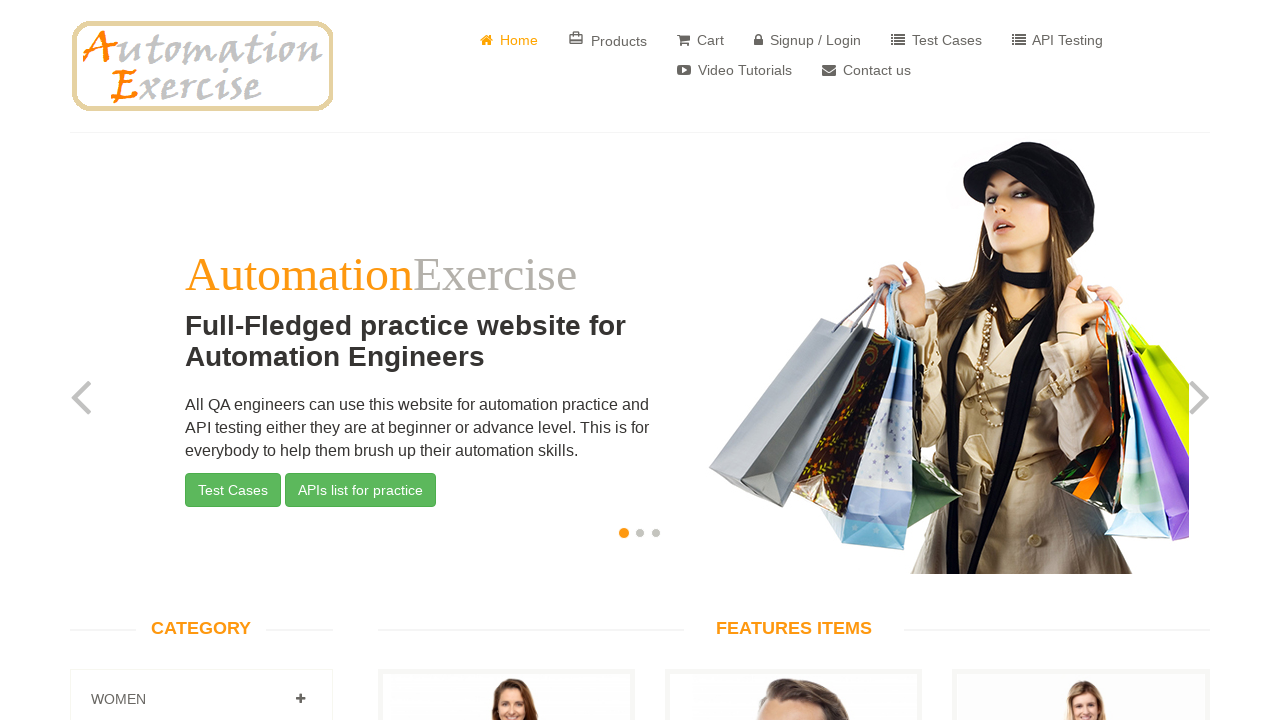

Located submit button element
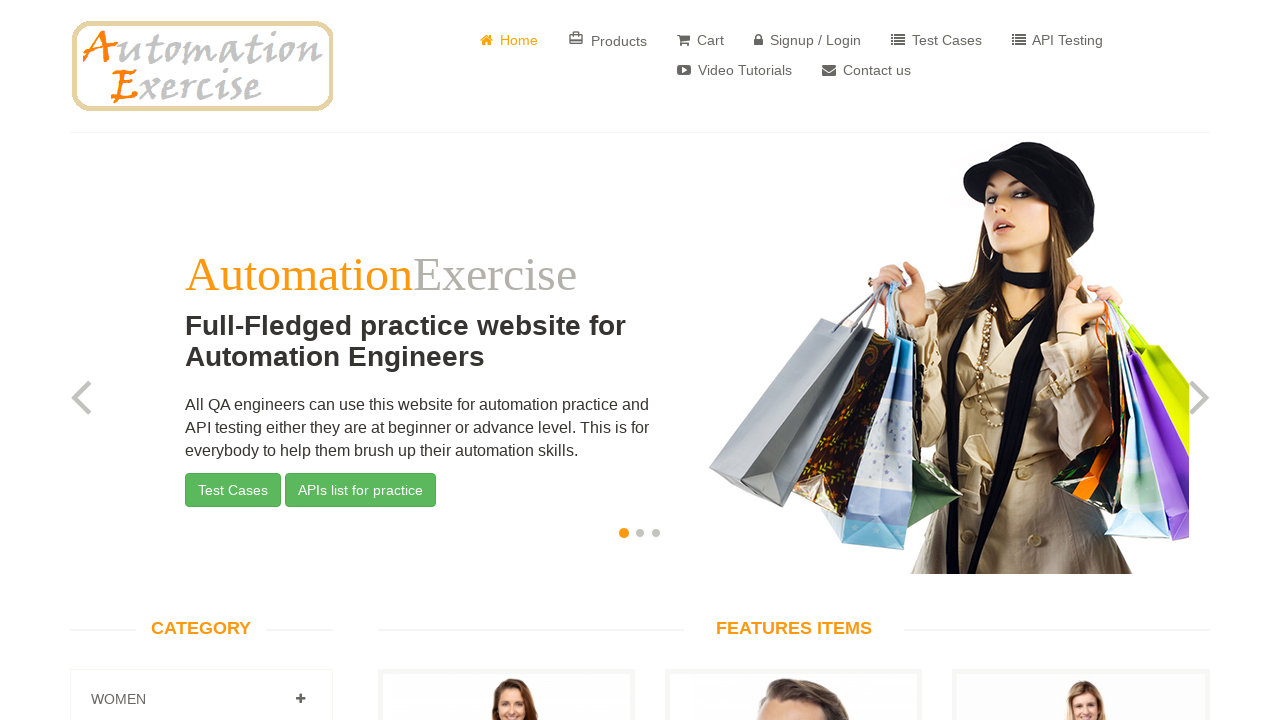

Verified submit button is visible
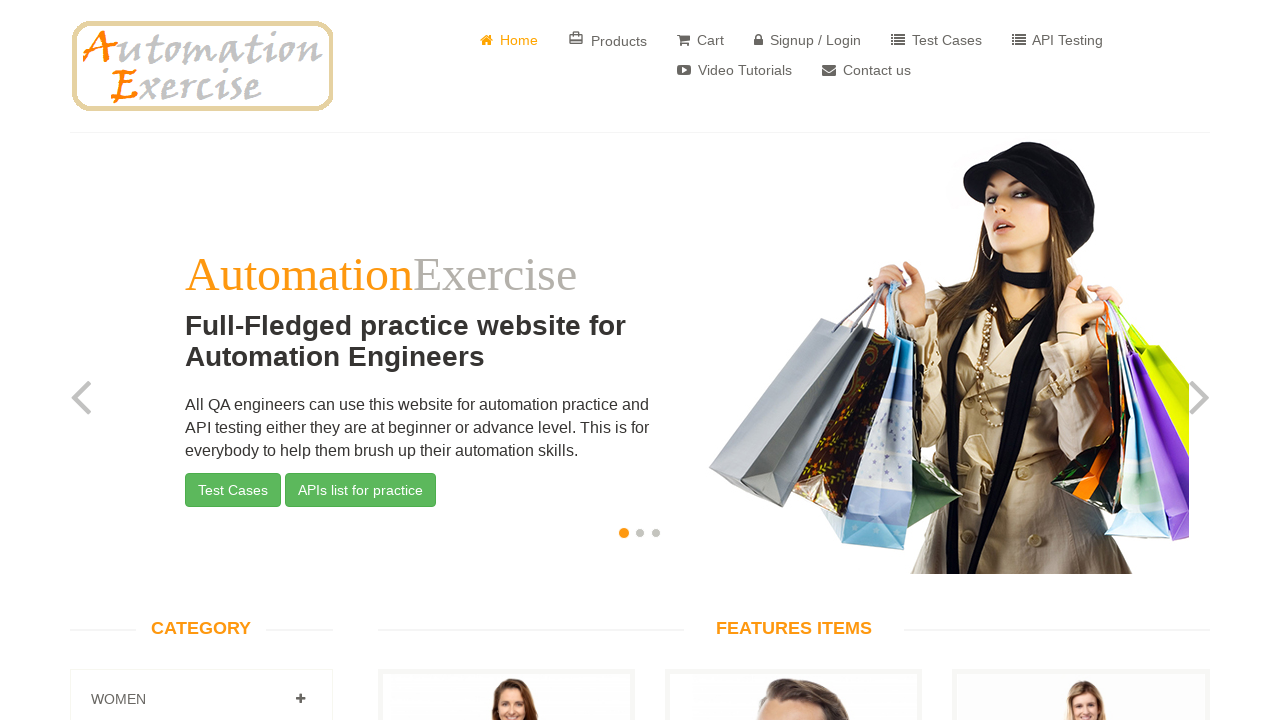

Located descriptive text under email input
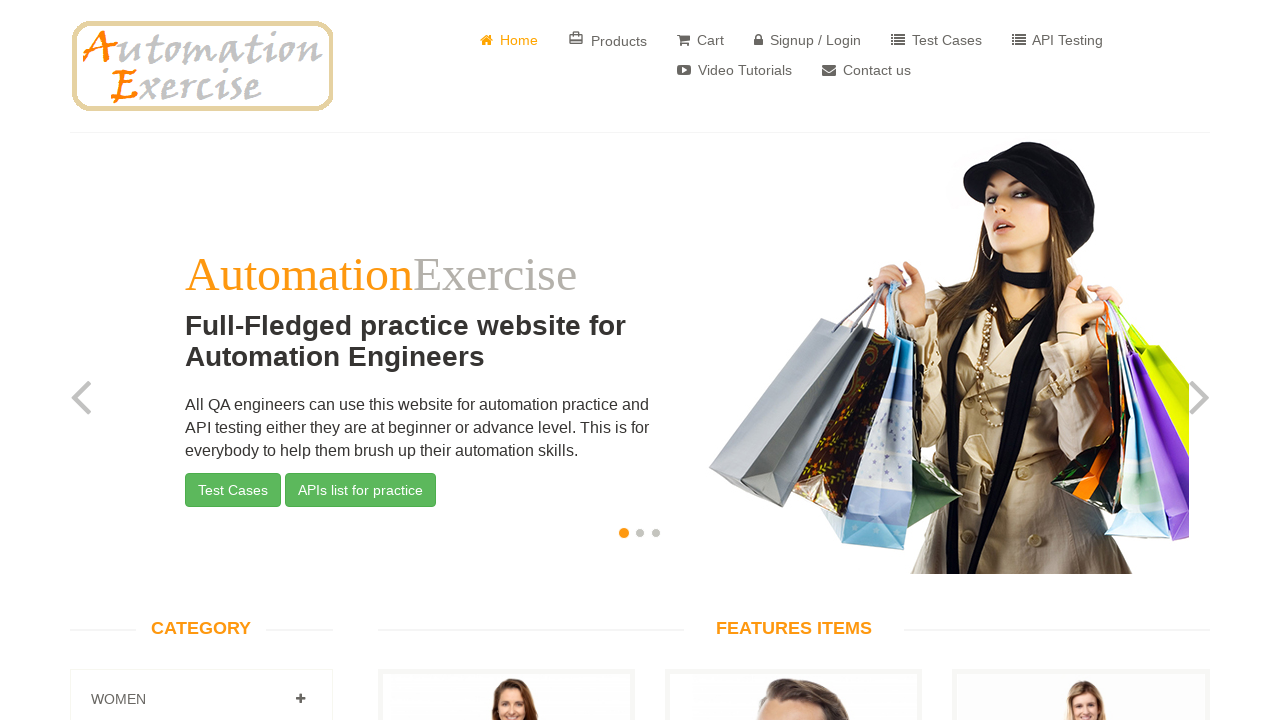

Verified descriptive text under email input is visible
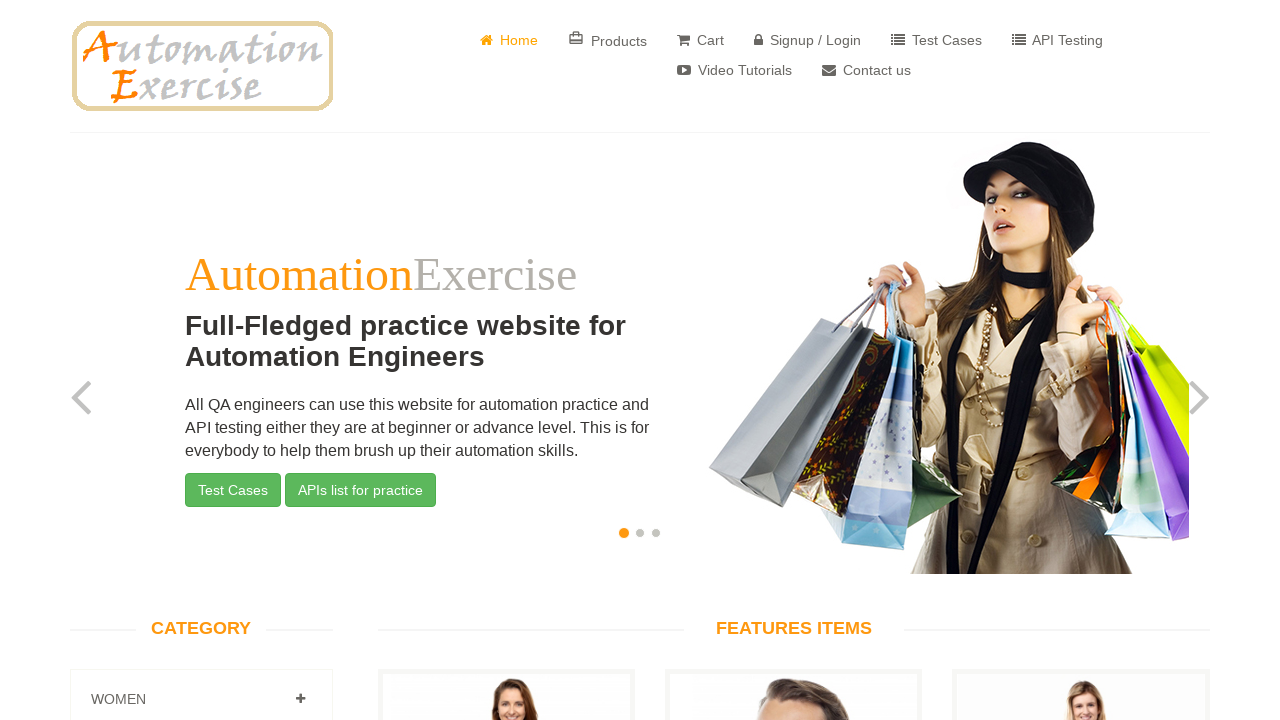

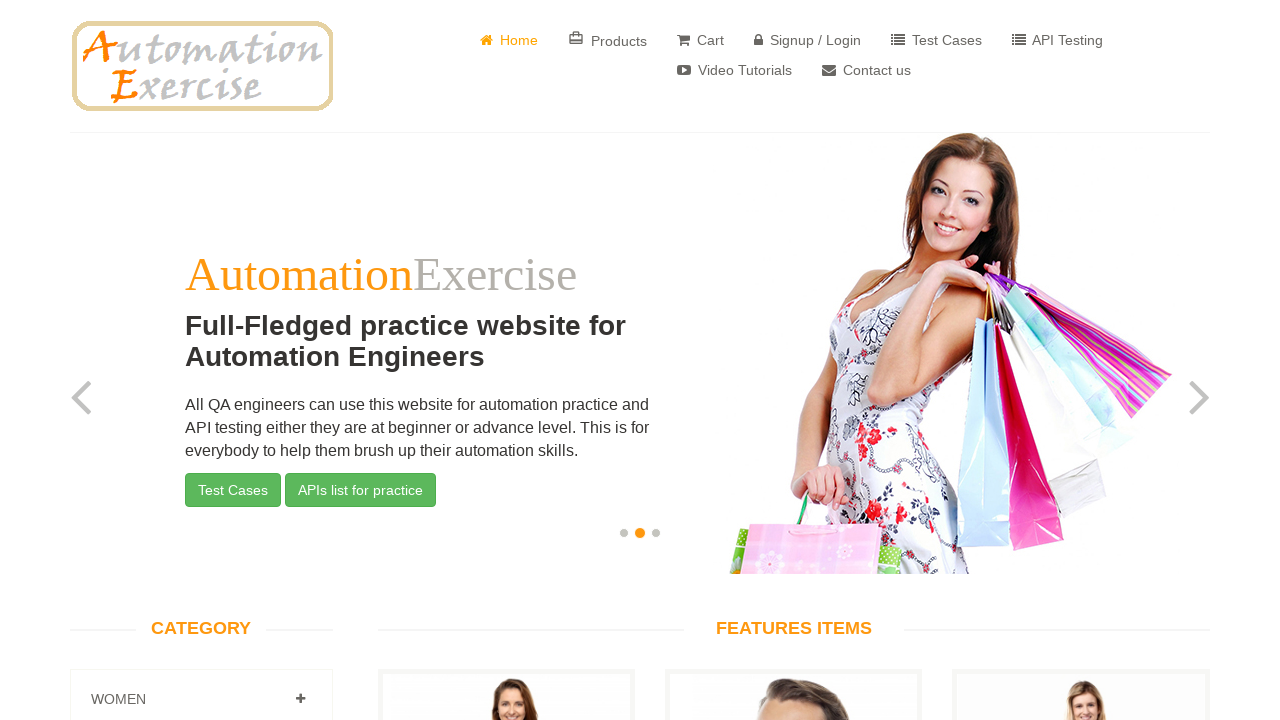